Tests drag and drop functionality on jQuery UI demo page by dragging an element and dropping it onto a target area within an iframe

Starting URL: https://jqueryui.com/droppable/

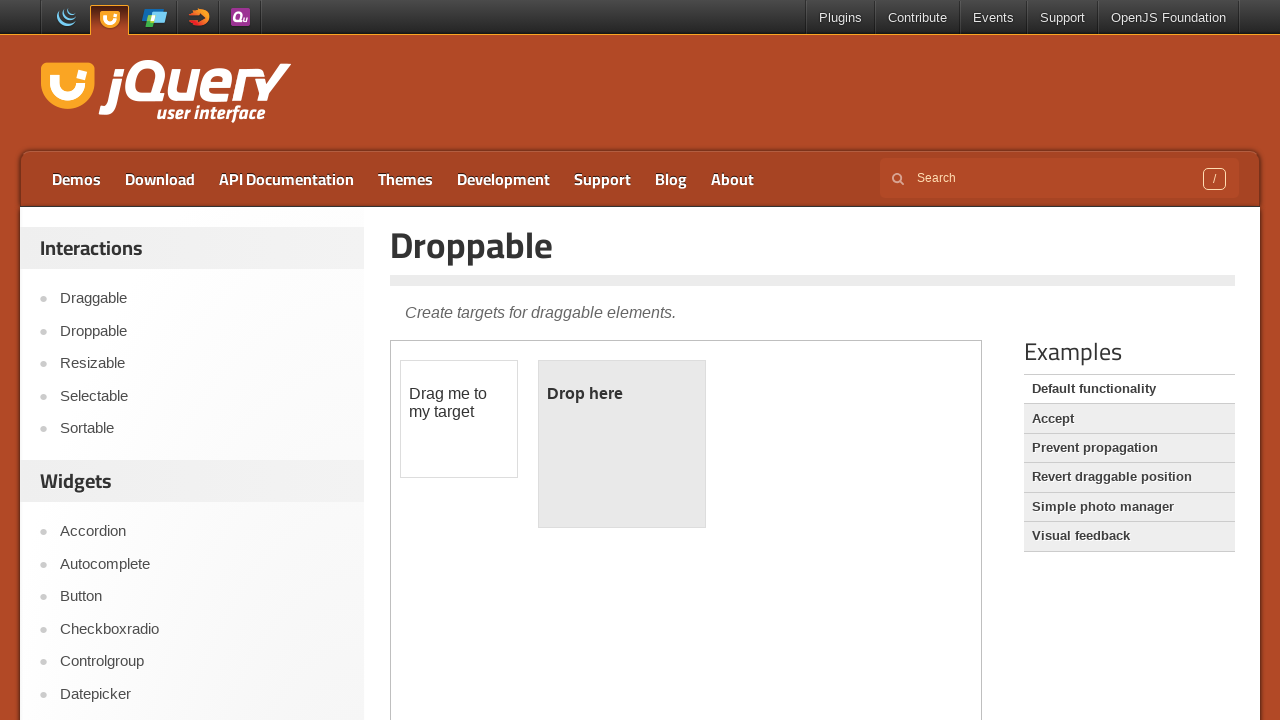

Located the demo iframe containing drag and drop elements
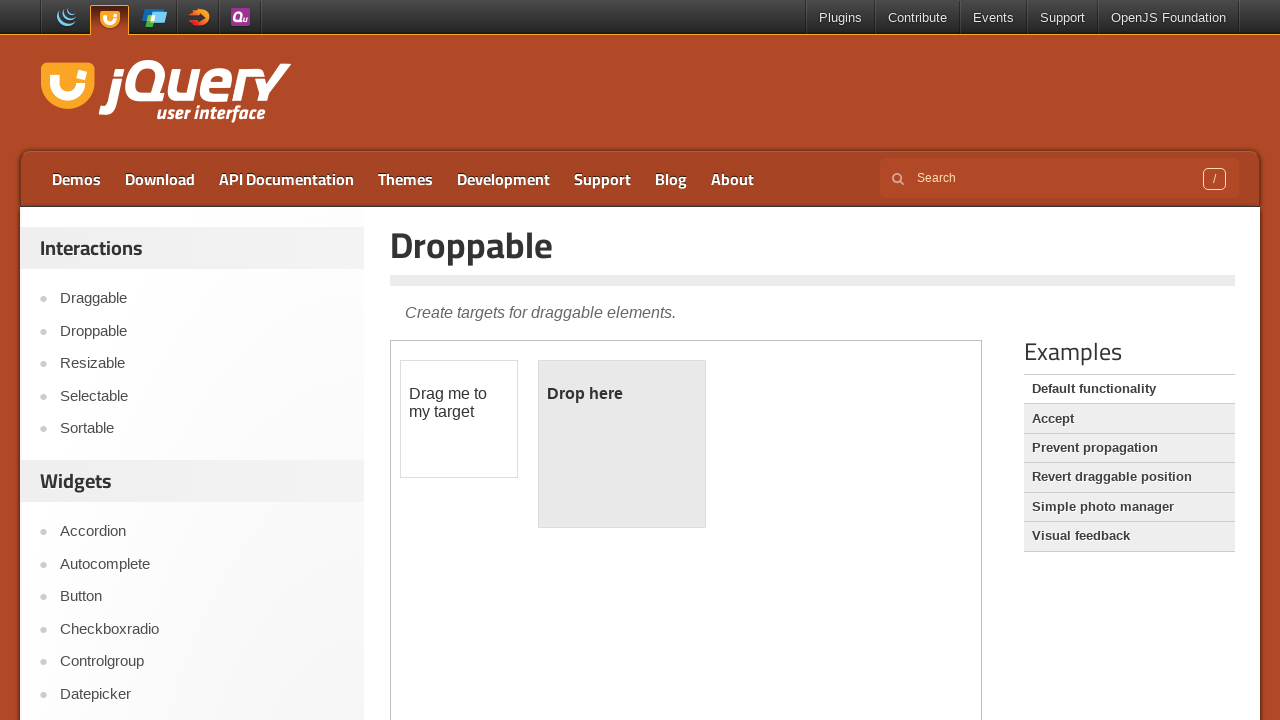

Located the draggable element
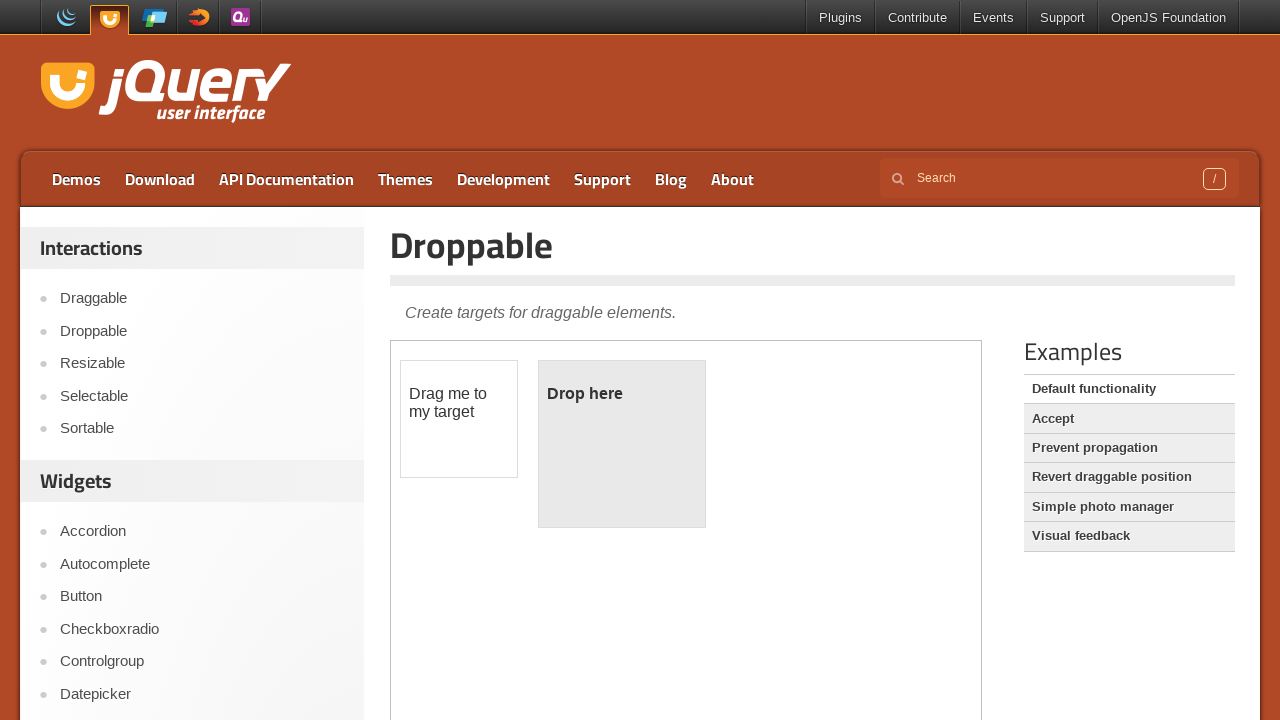

Located the droppable target element
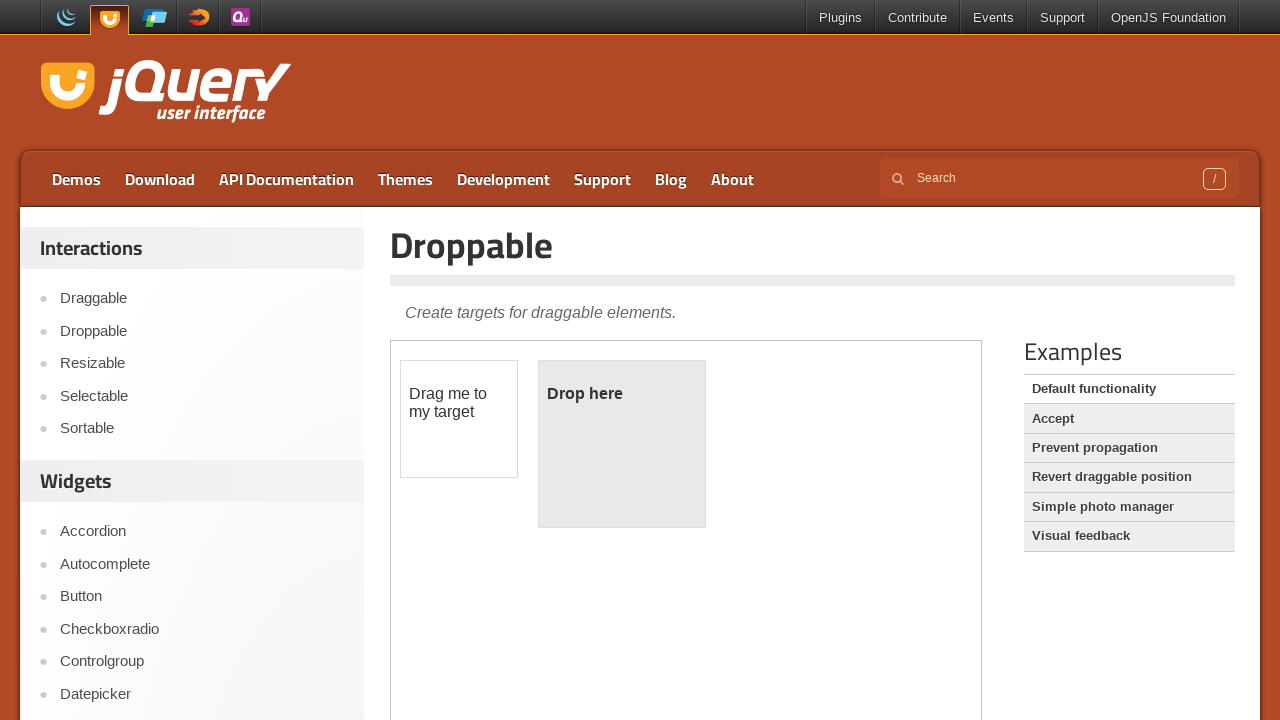

Dragged the element onto the droppable target at (622, 444)
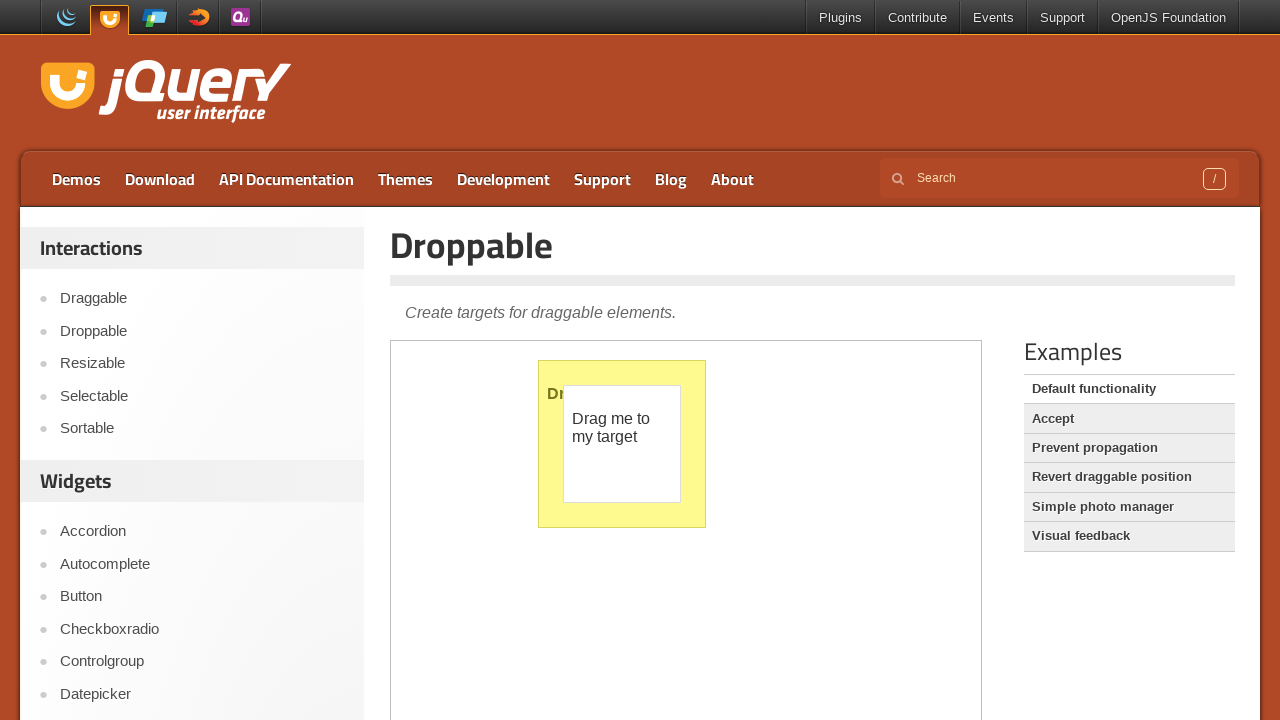

Waited for drag and drop animation to complete
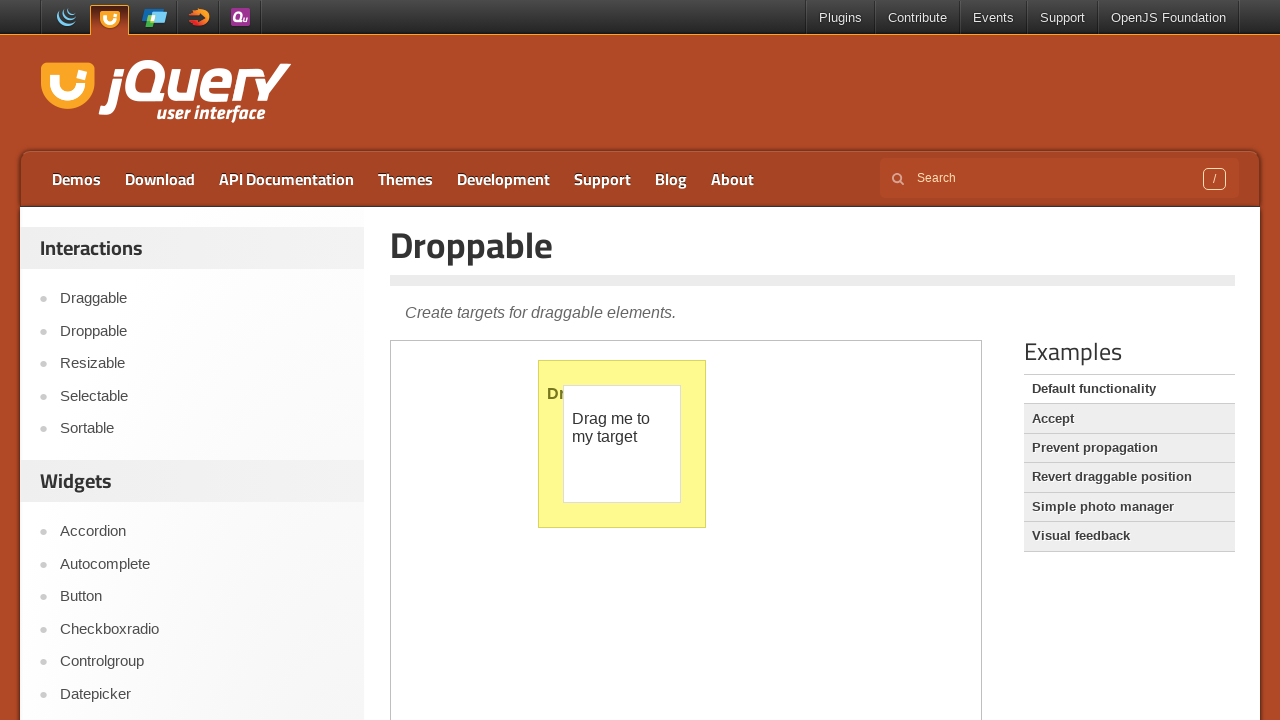

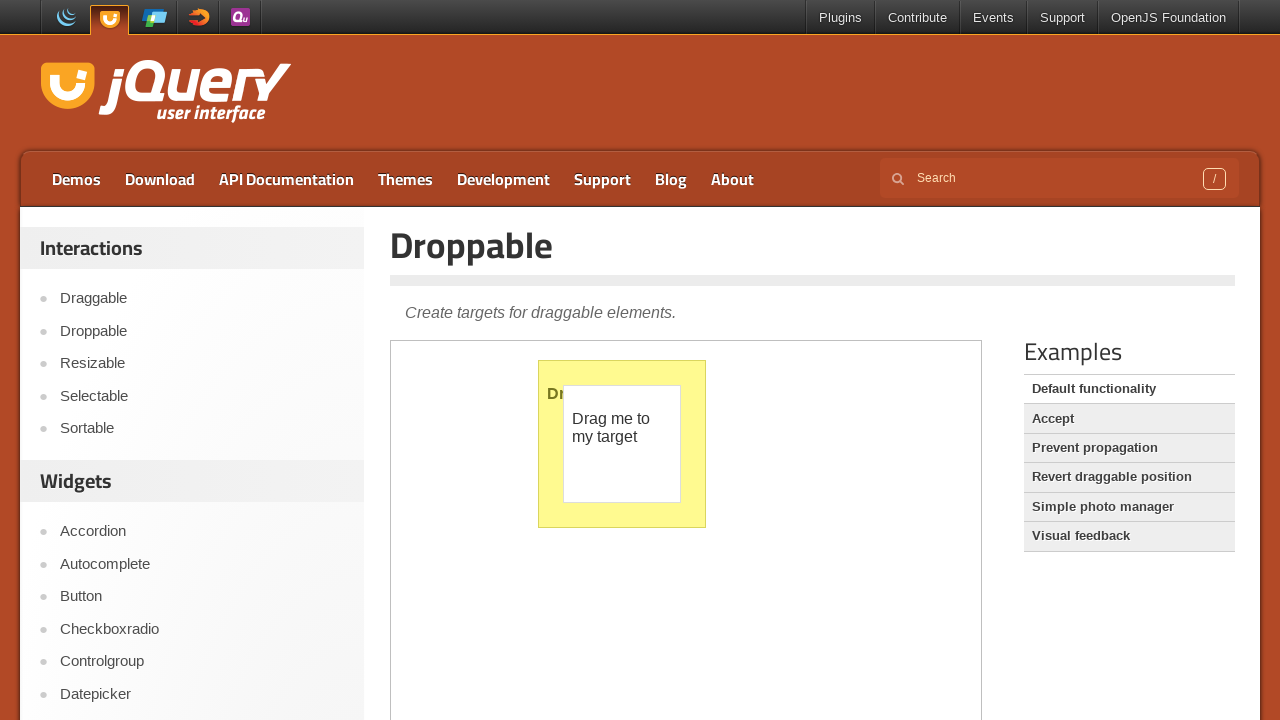